Tests different methods of verifying element presence after clicking a button that dynamically loads content

Starting URL: https://the-internet.herokuapp.com/dynamic_loading/1

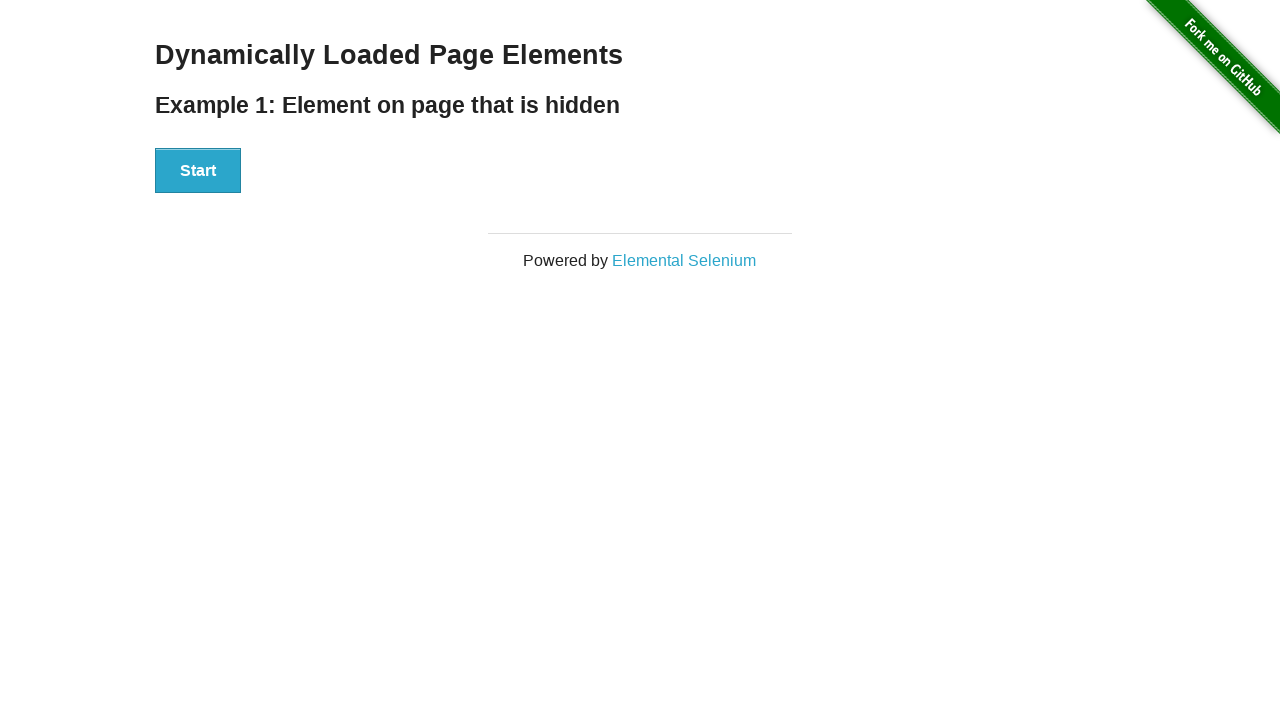

Clicked Start button to trigger dynamic content loading at (198, 171) on #start button
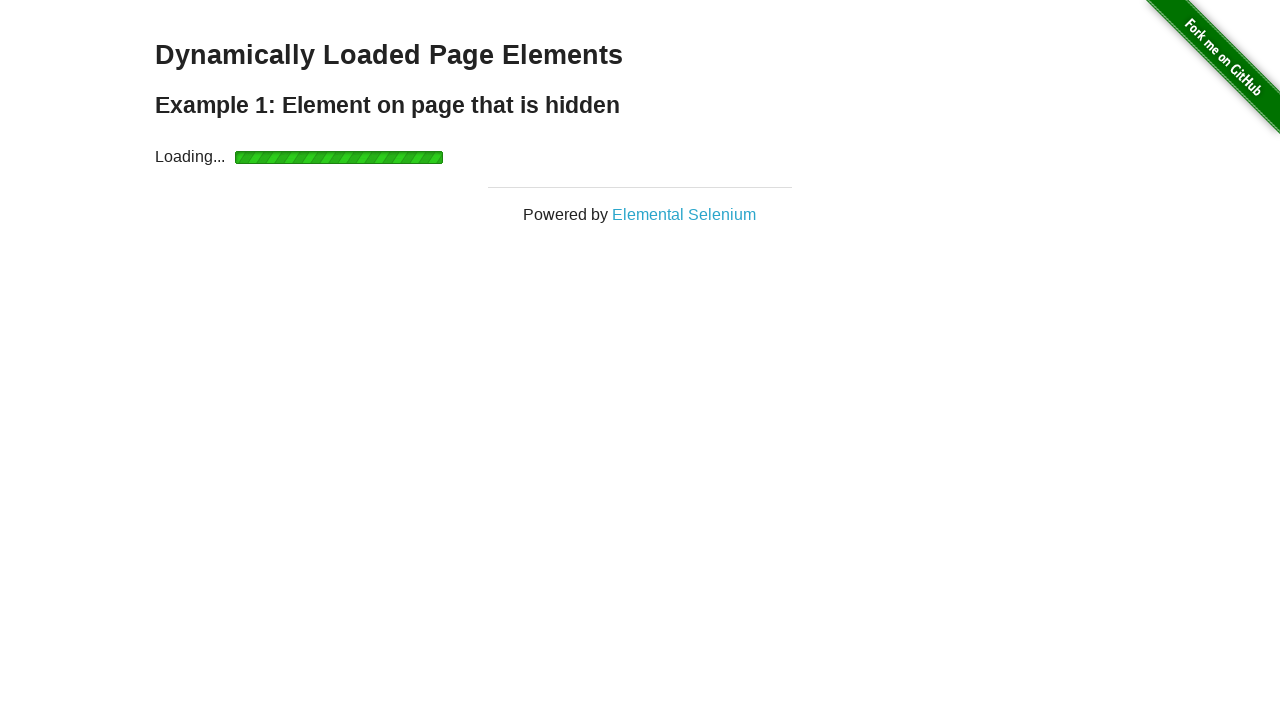

Checked element presence using locator.count()
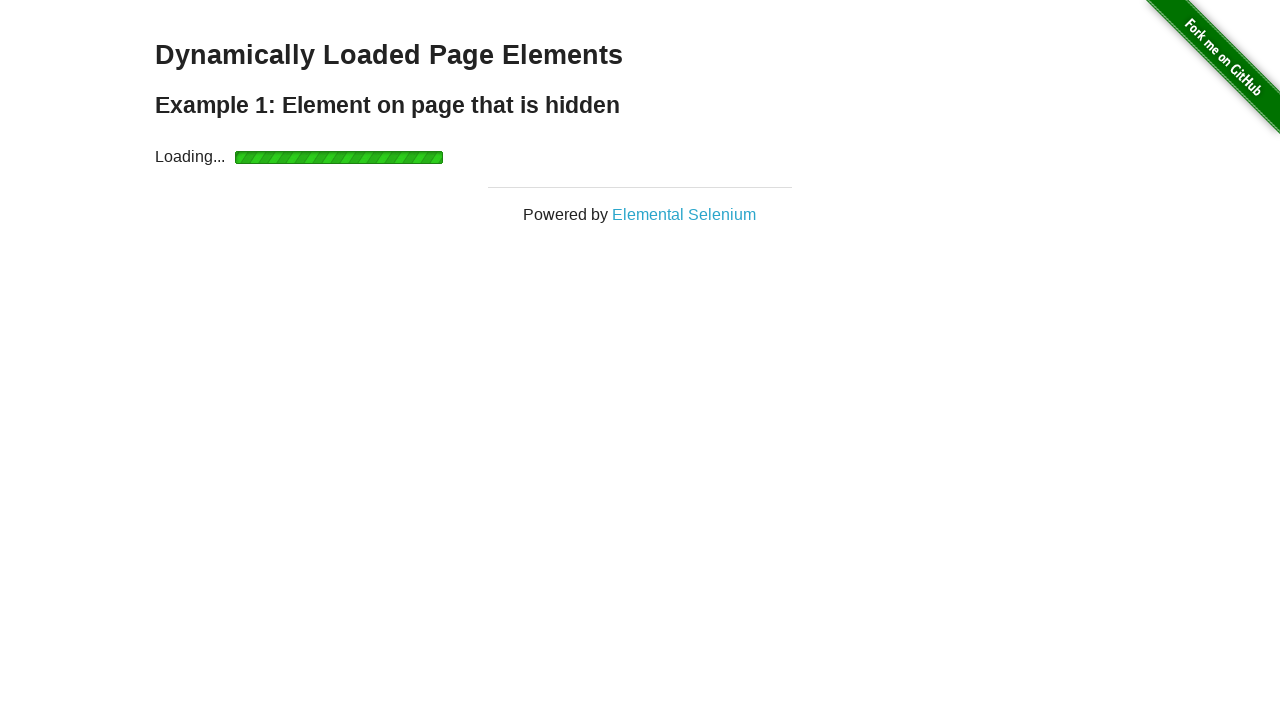

Checked element visibility using is_visible() method
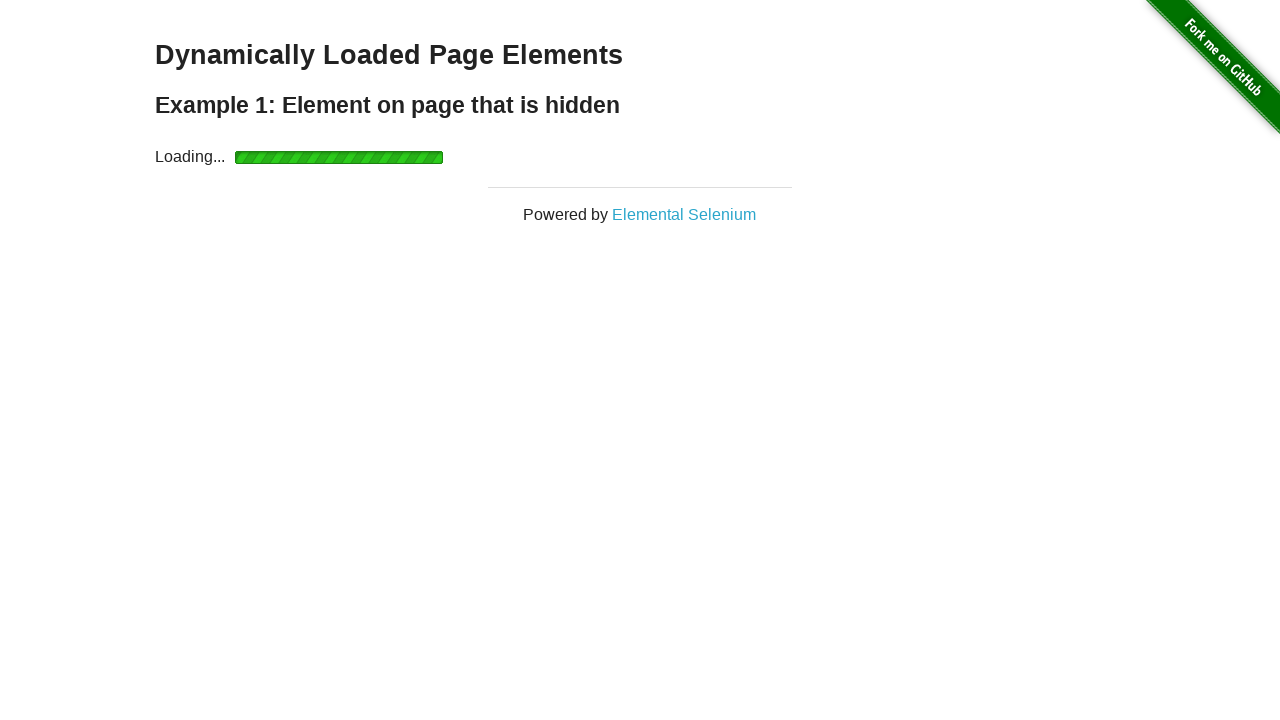

Element successfully appeared using wait_for_selector()
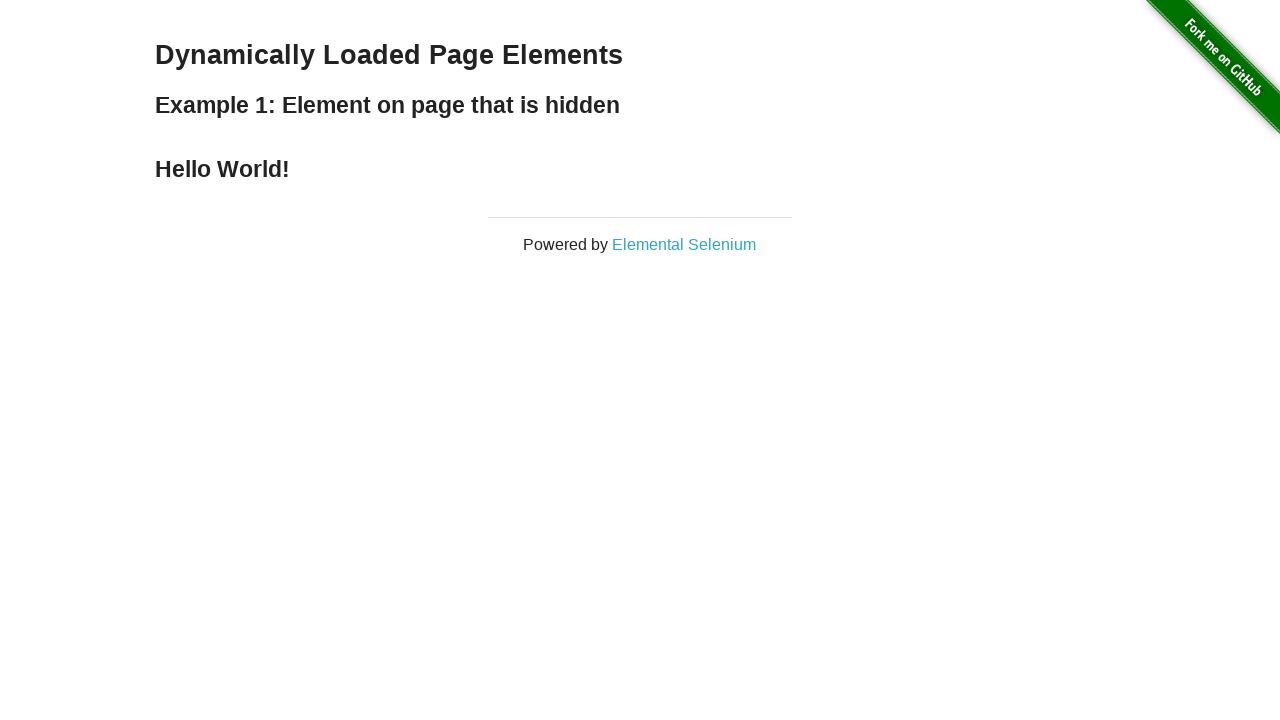

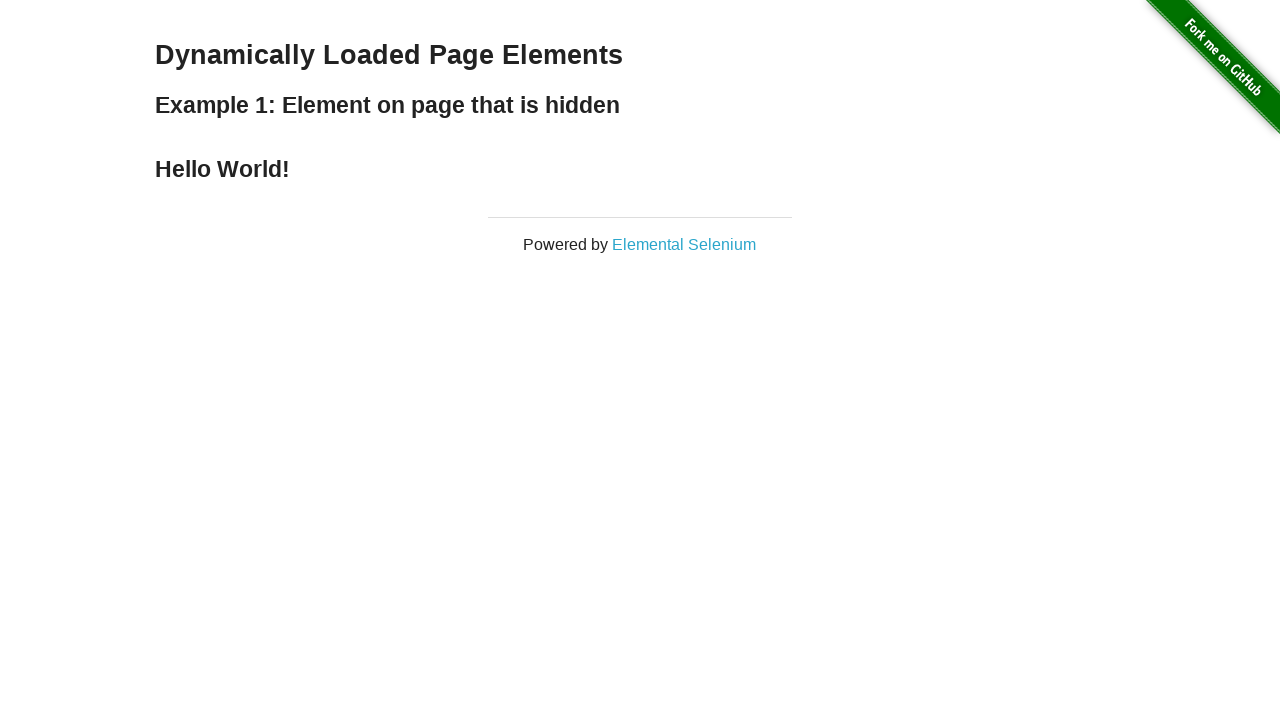